Tests iHeart podcast page by loading the page, clicking "See More" to expand episodes, and navigating to an episode detail page to verify content loads

Starting URL: https://www.iheart.com/podcast/211-canterbury-mornings-with-j-24837961/

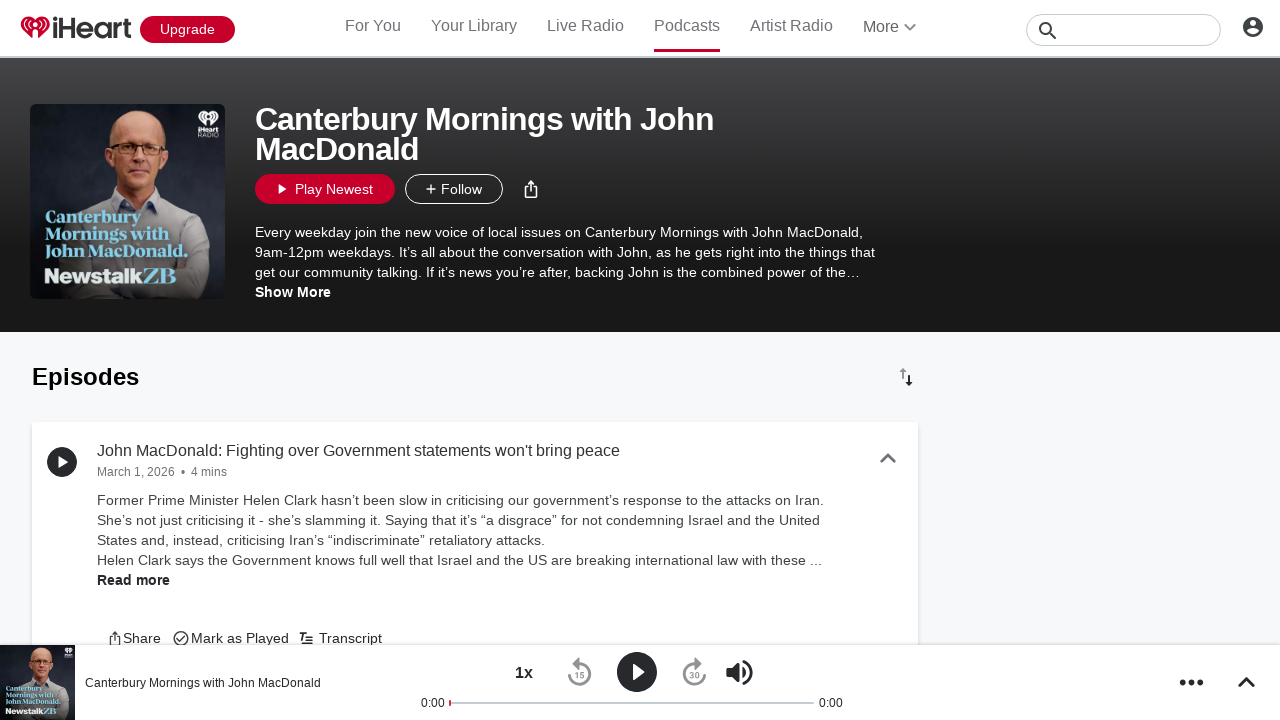

Waited for podcast profile body to load
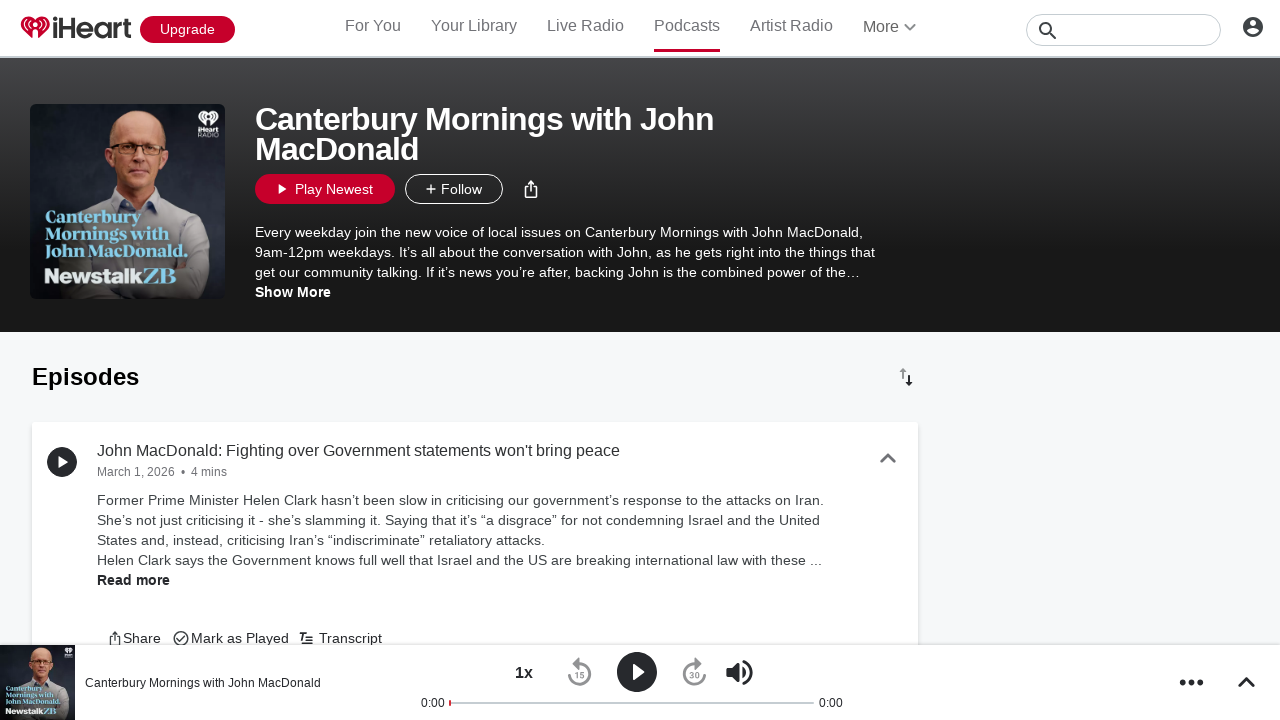

Waited for first episode card to appear
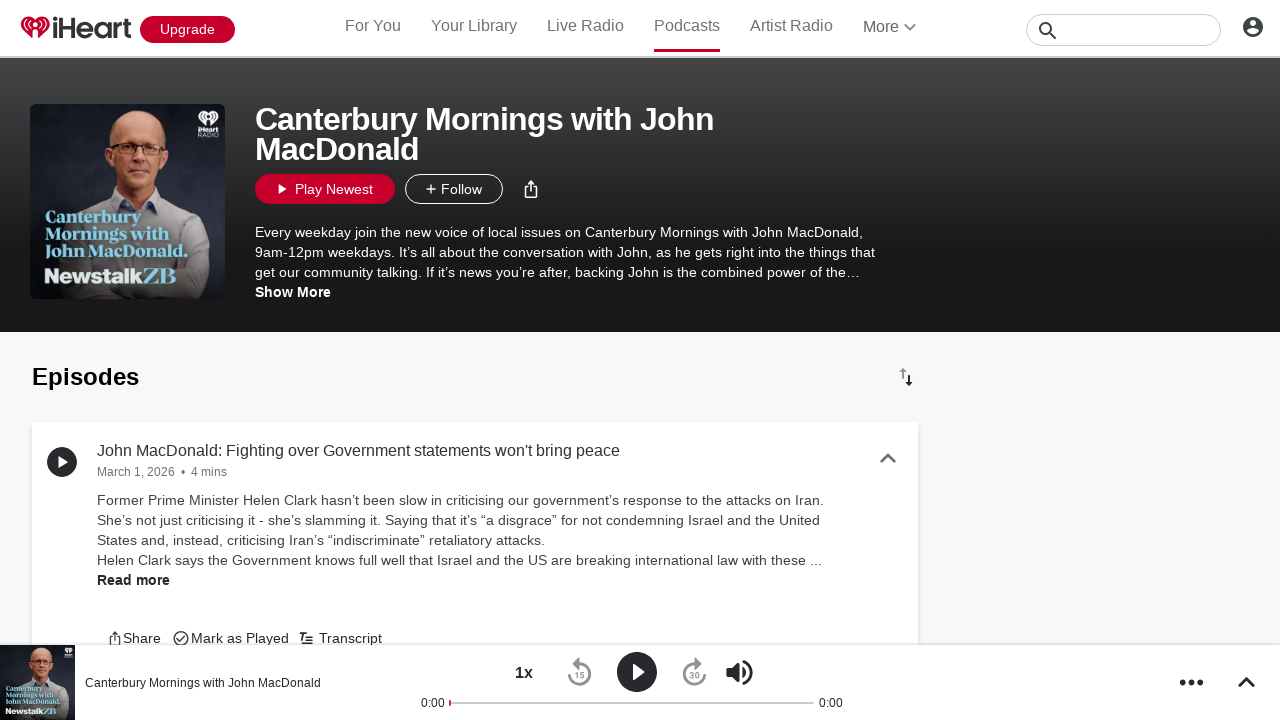

Clicked 'See More' button to expand episode list at (475, 360) on internal:role=button[name="See More"i]
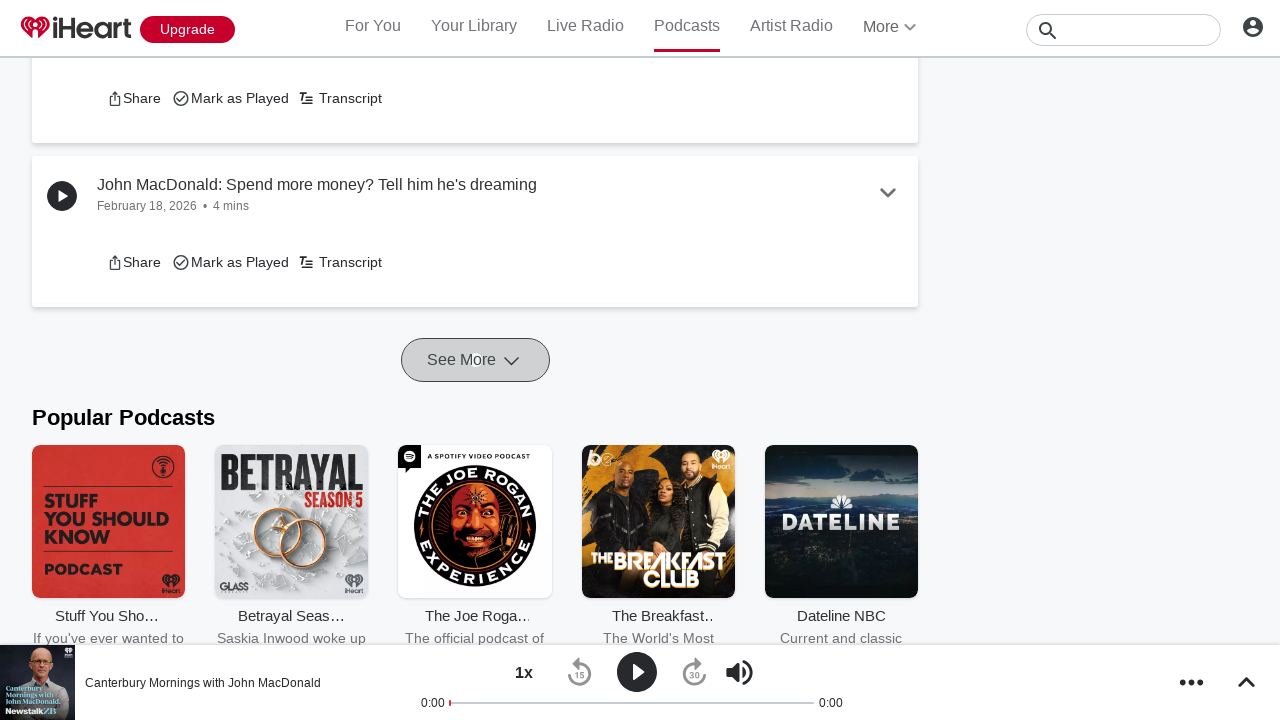

Clicked first episode link to navigate to episode detail page at (475, 360) on [data-test="podcast-episode-card"] [data-test="podcast-episode-name"] a >> nth=0
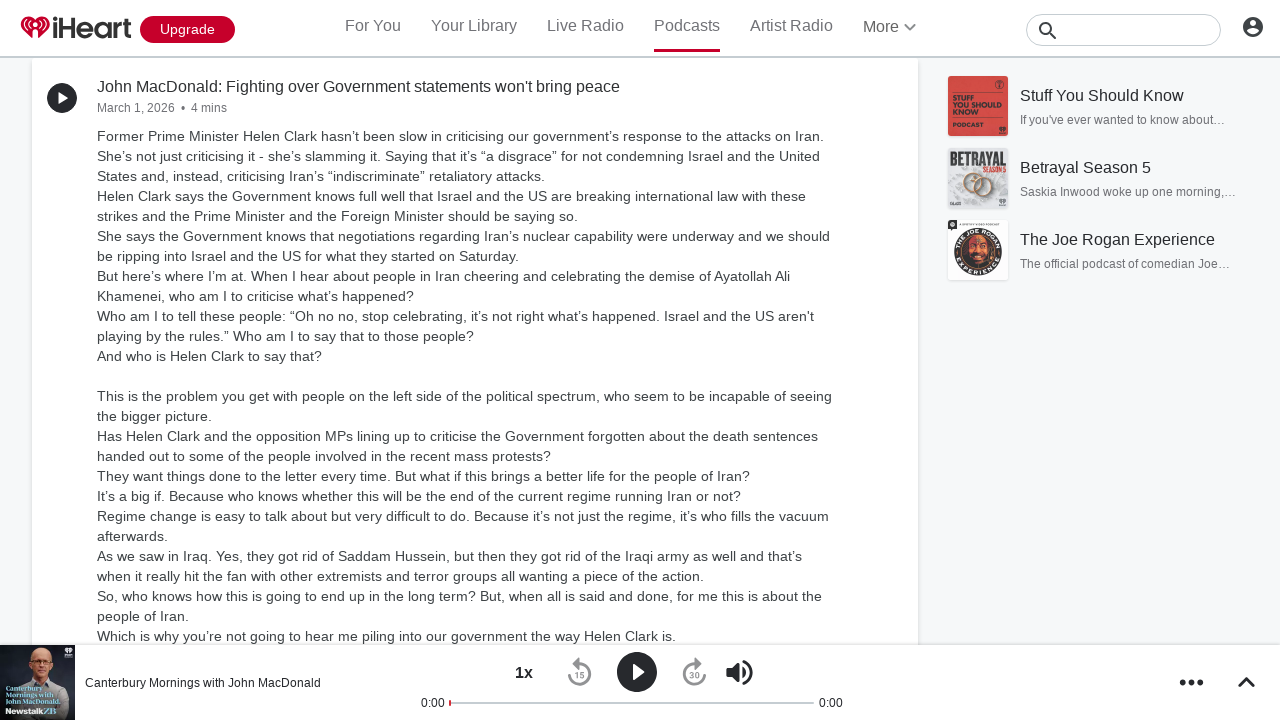

Waited for episode detail page to load
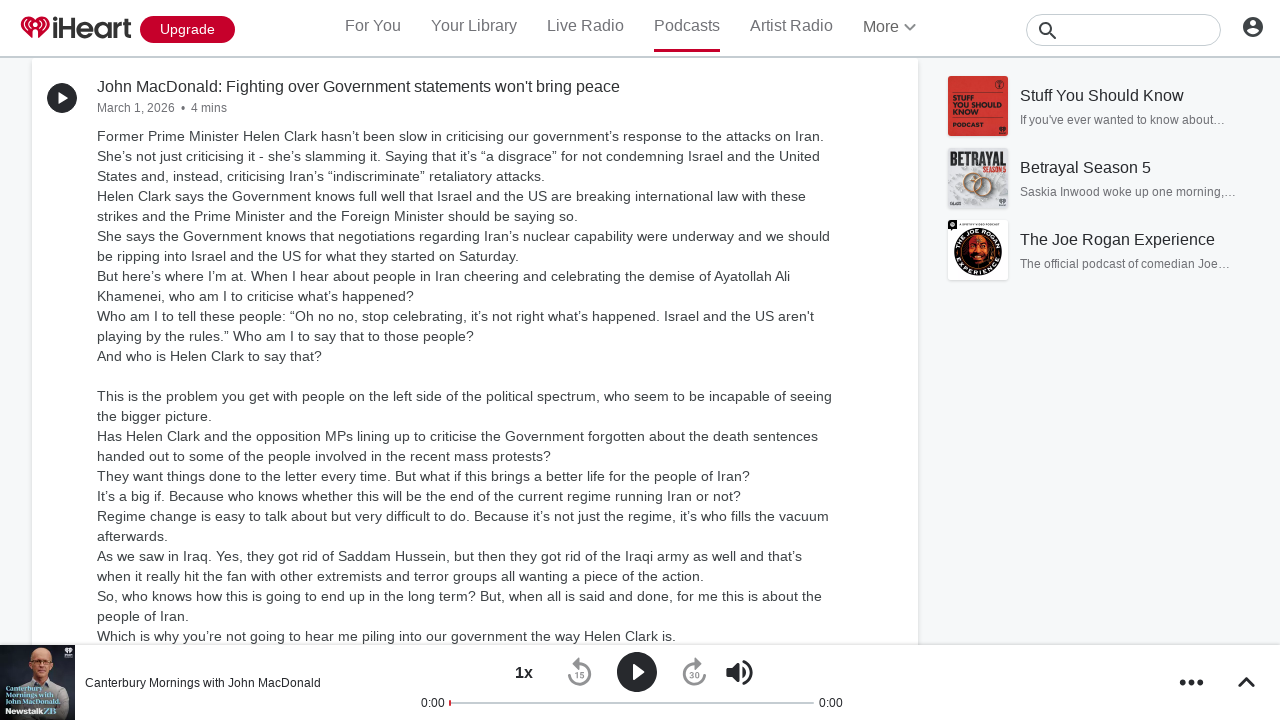

Verified episode description content is present
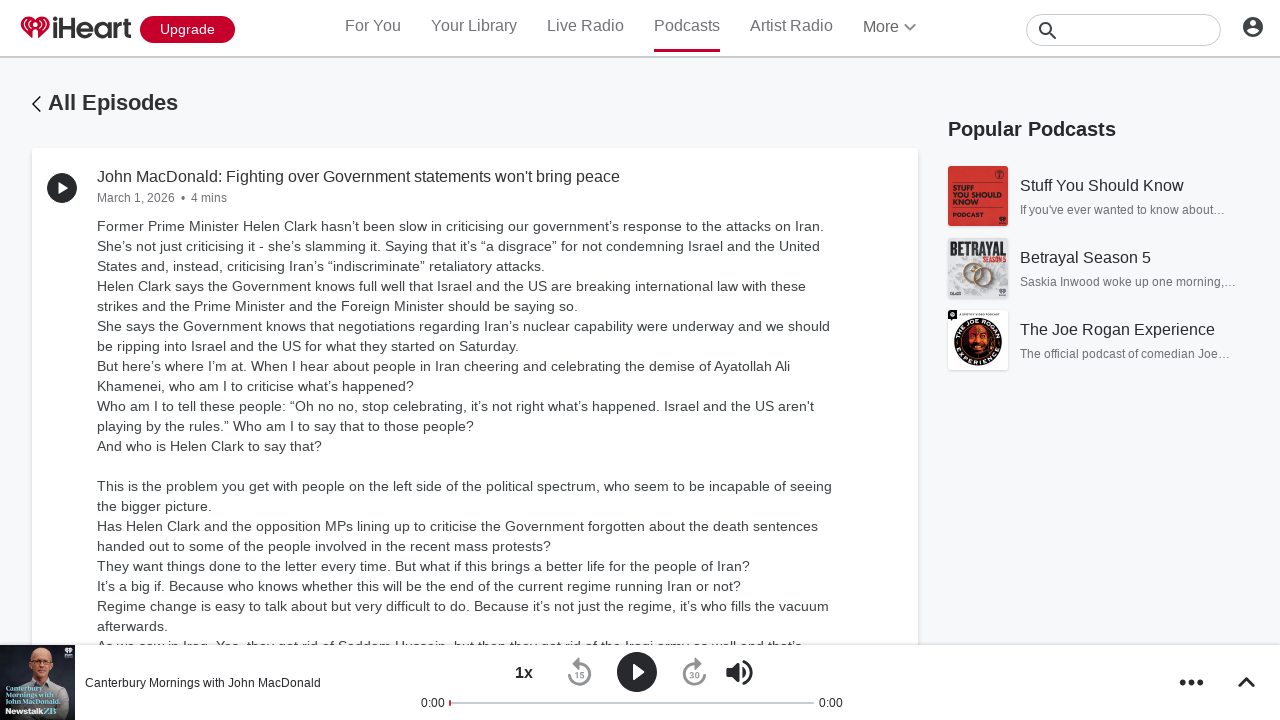

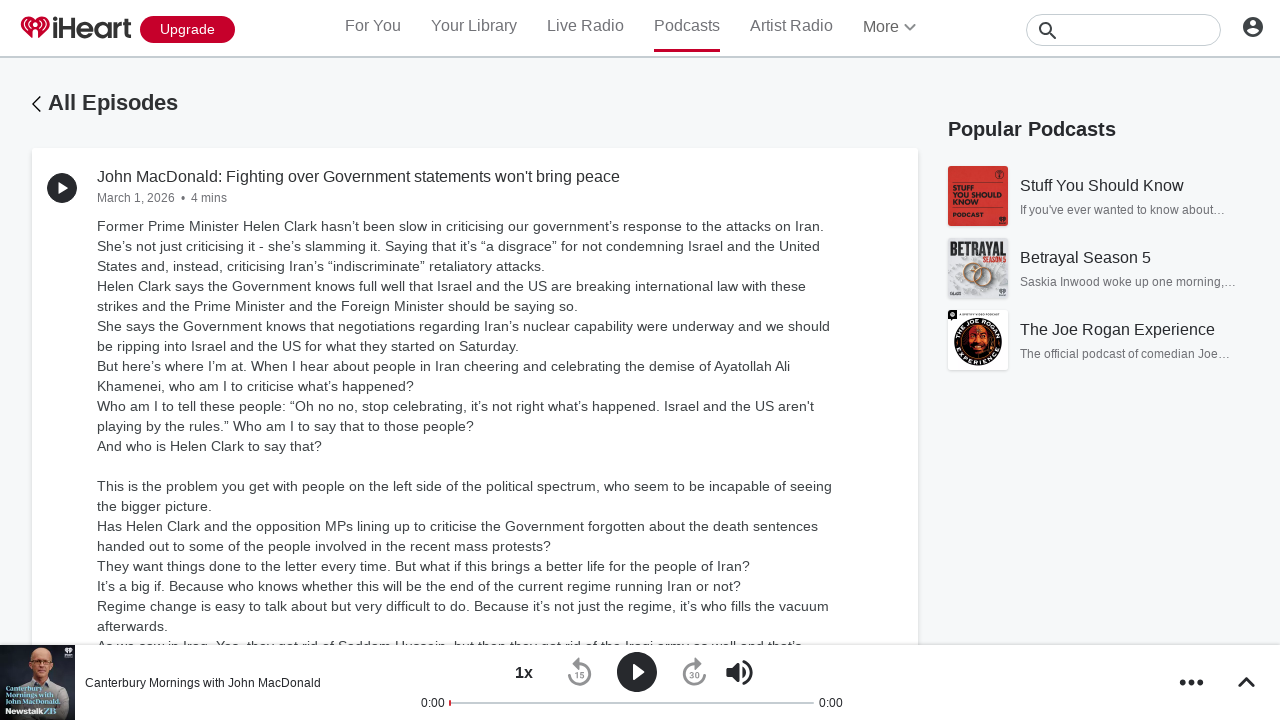